Tests mouse hover functionality by hovering over a product element (Blue Top priced at Rs. 500)

Starting URL: https://www.automationexercise.com/

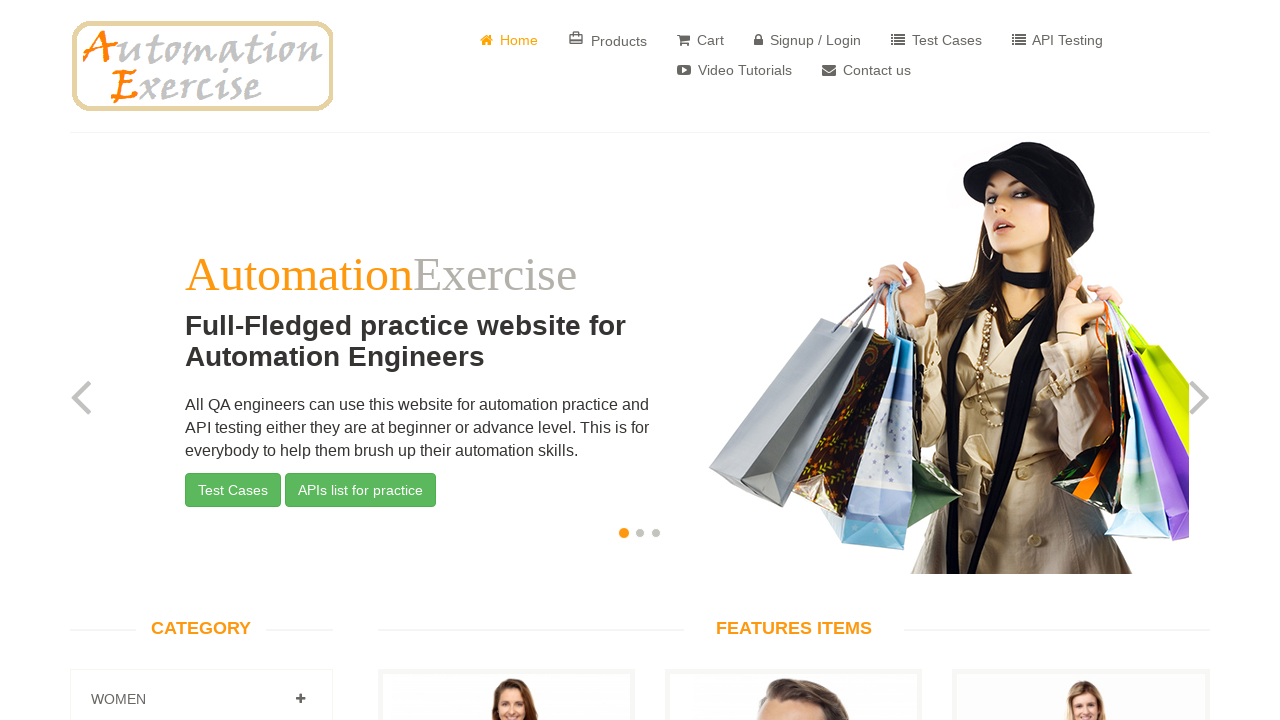

Page loaded successfully
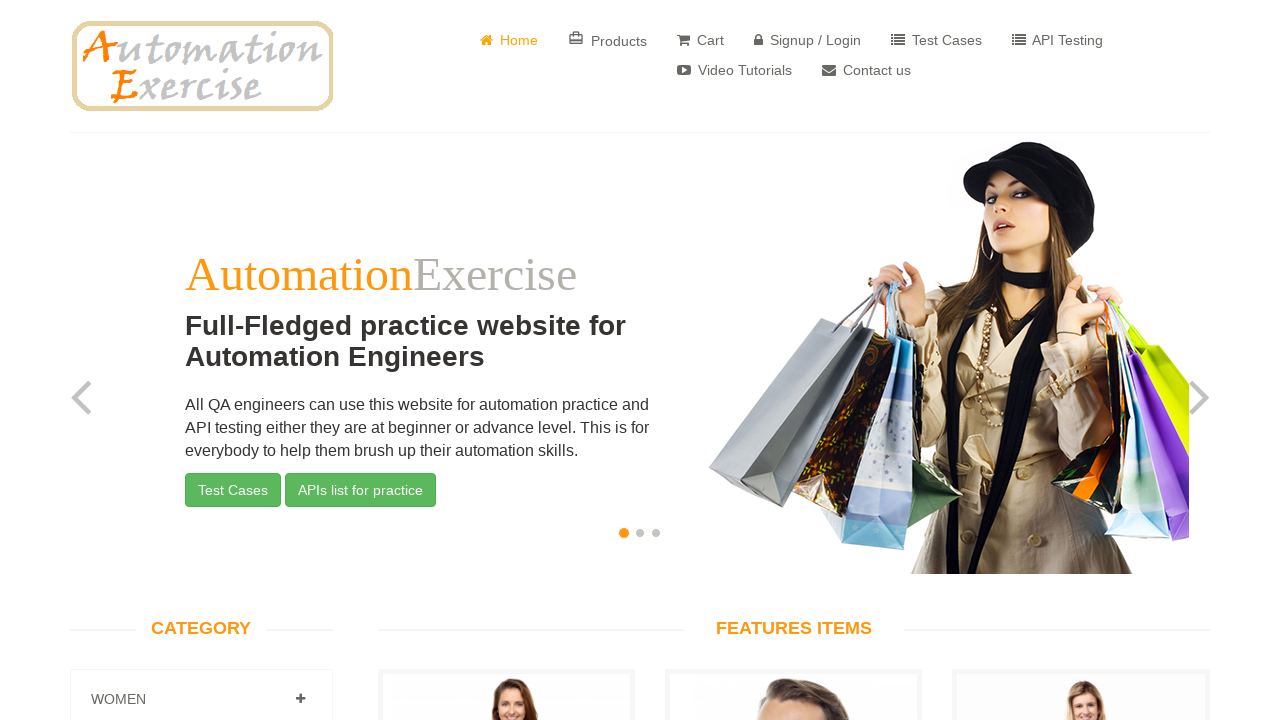

Hovered over Blue Top product priced at Rs. 500 at (506, 360) on (//h2[text()='Rs. 500']/following-sibling::p[text()='Blue Top'])[1]
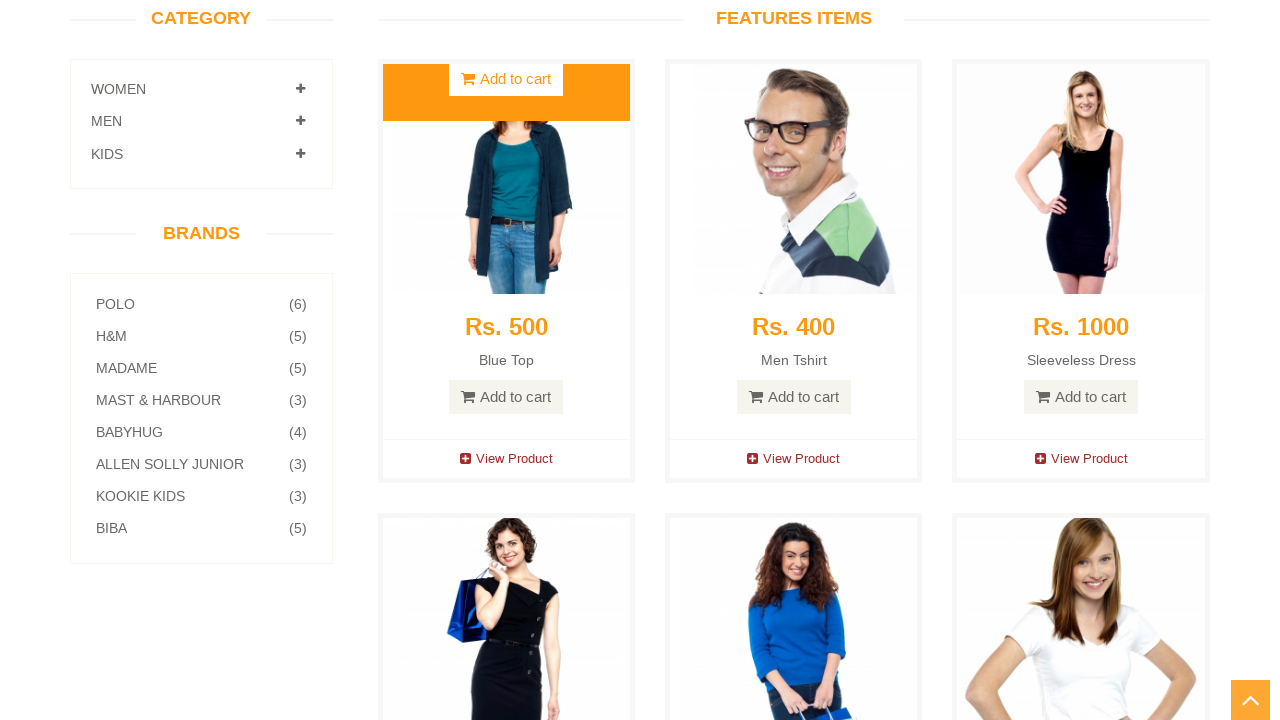

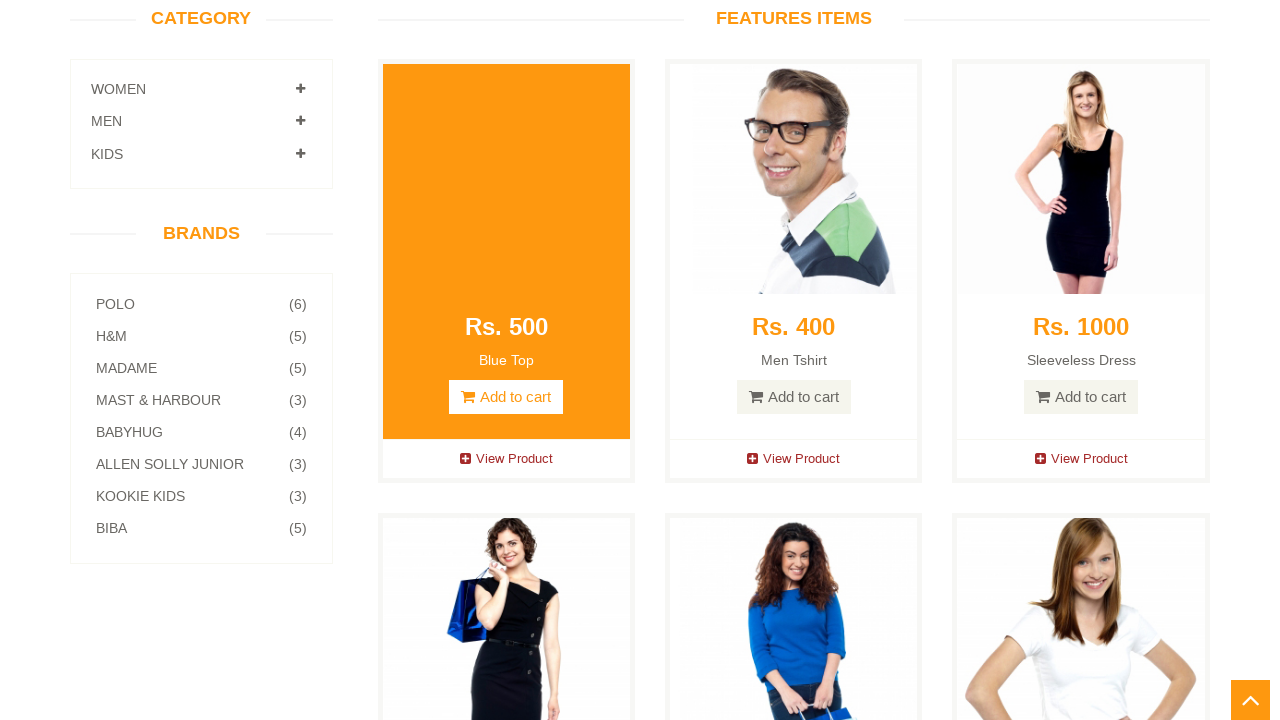